Tests window switching functionality by opening a new window, verifying content in both windows, and switching between them

Starting URL: https://the-internet.herokuapp.com/windows

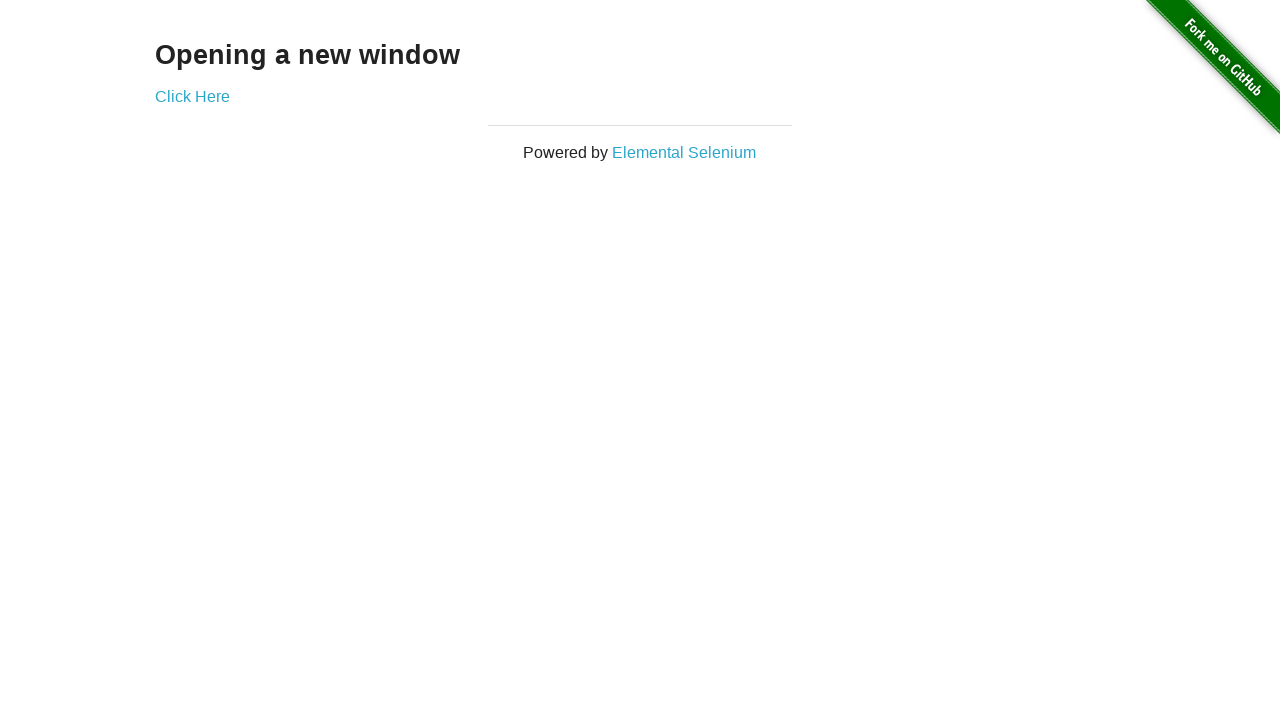

Retrieved opening window text from h3 element
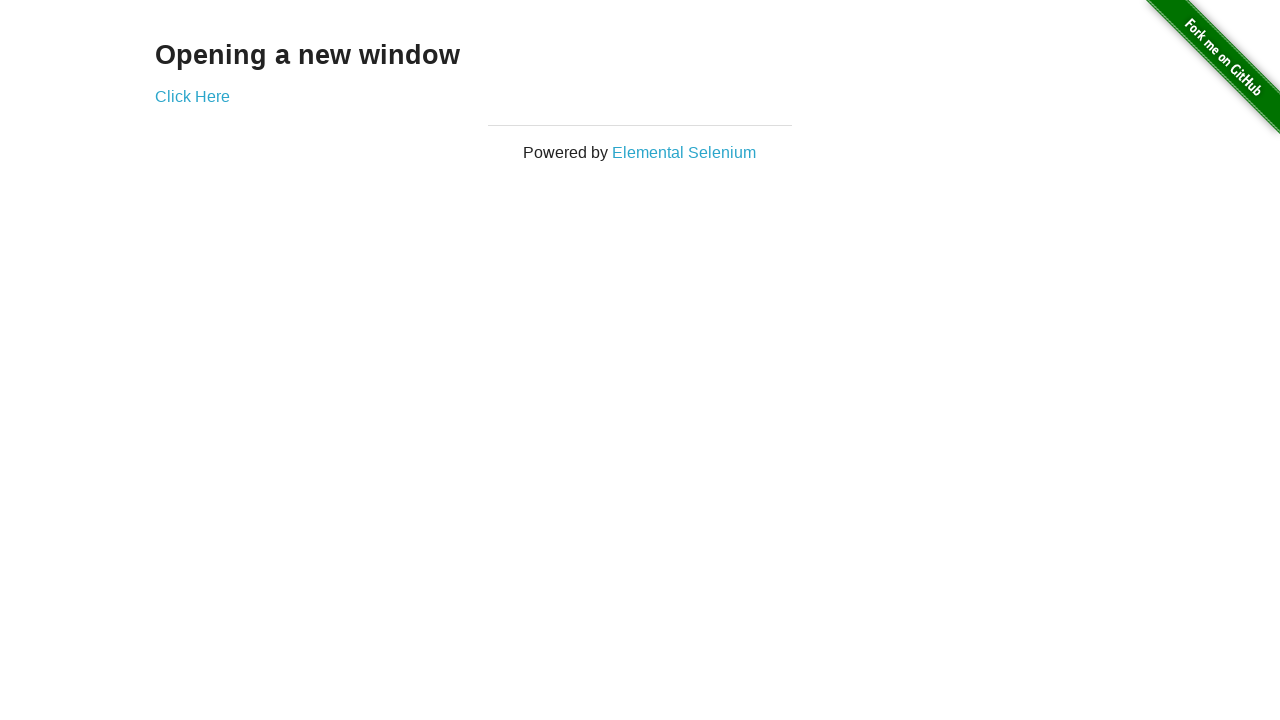

Verified opening window text is 'Opening a new window'
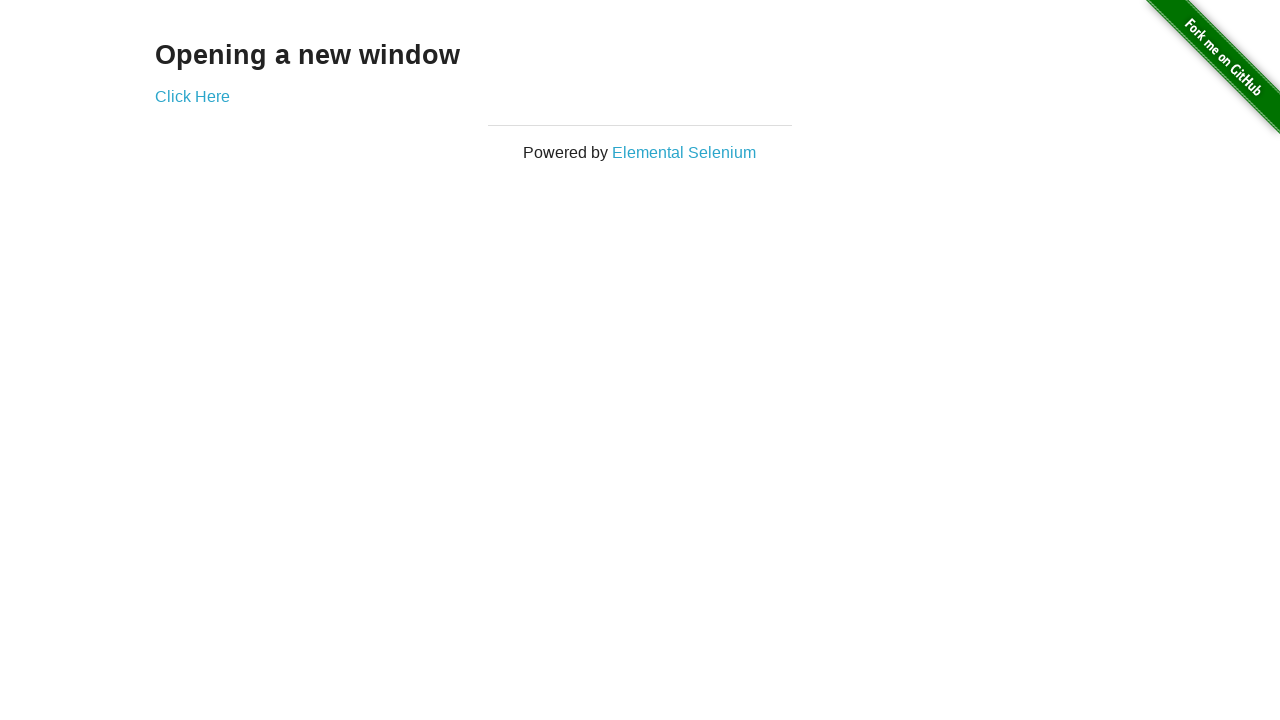

Verified initial page title is 'The Internet'
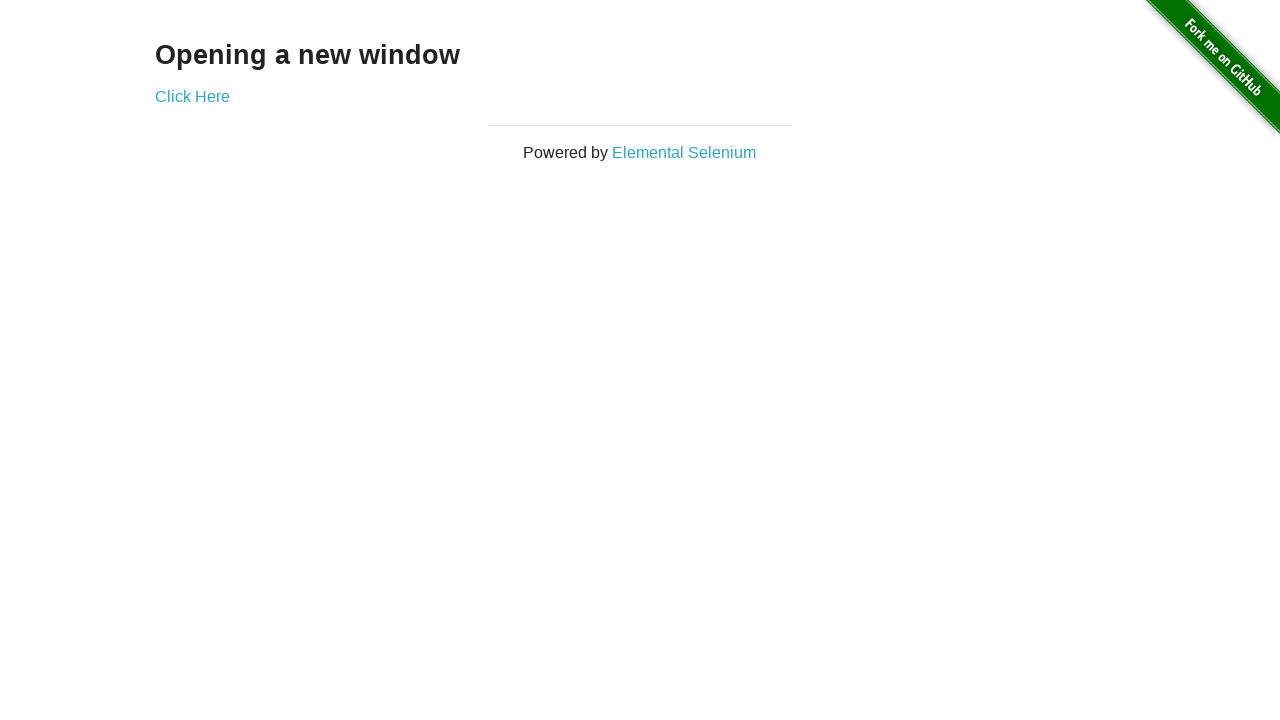

Clicked 'Click Here' link to open new window at (192, 96) on text='Click Here'
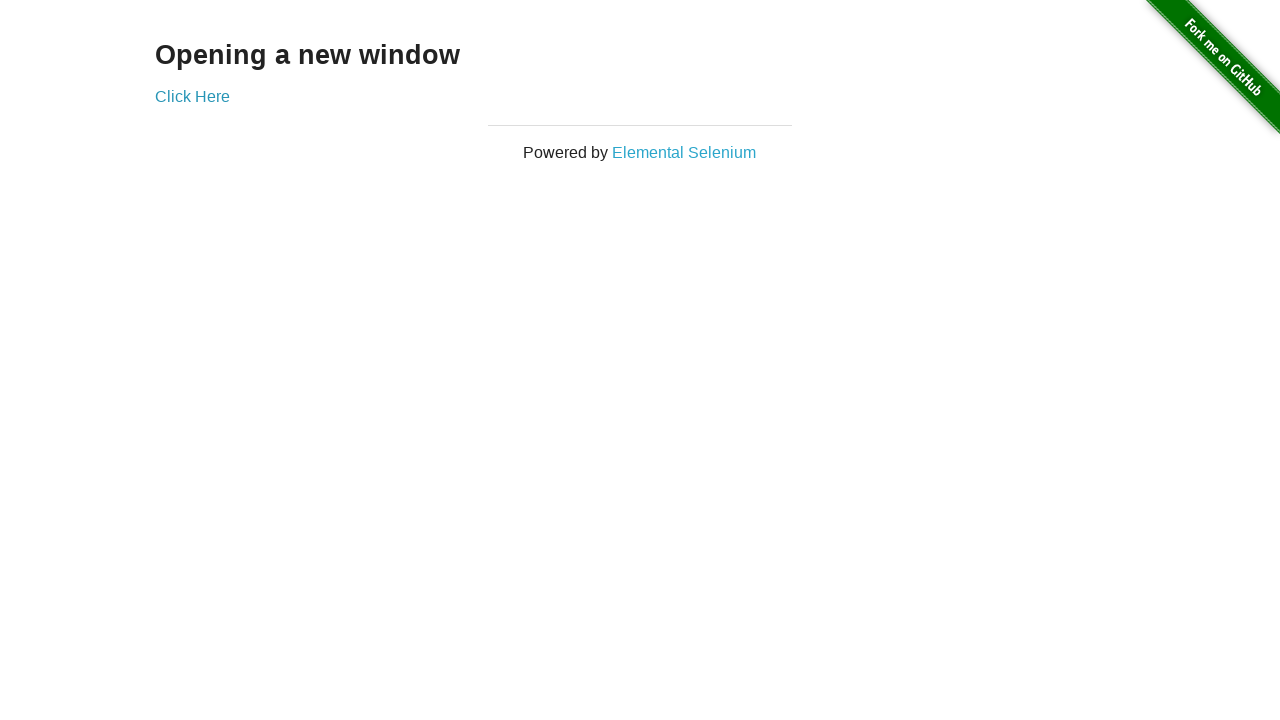

New window loaded successfully
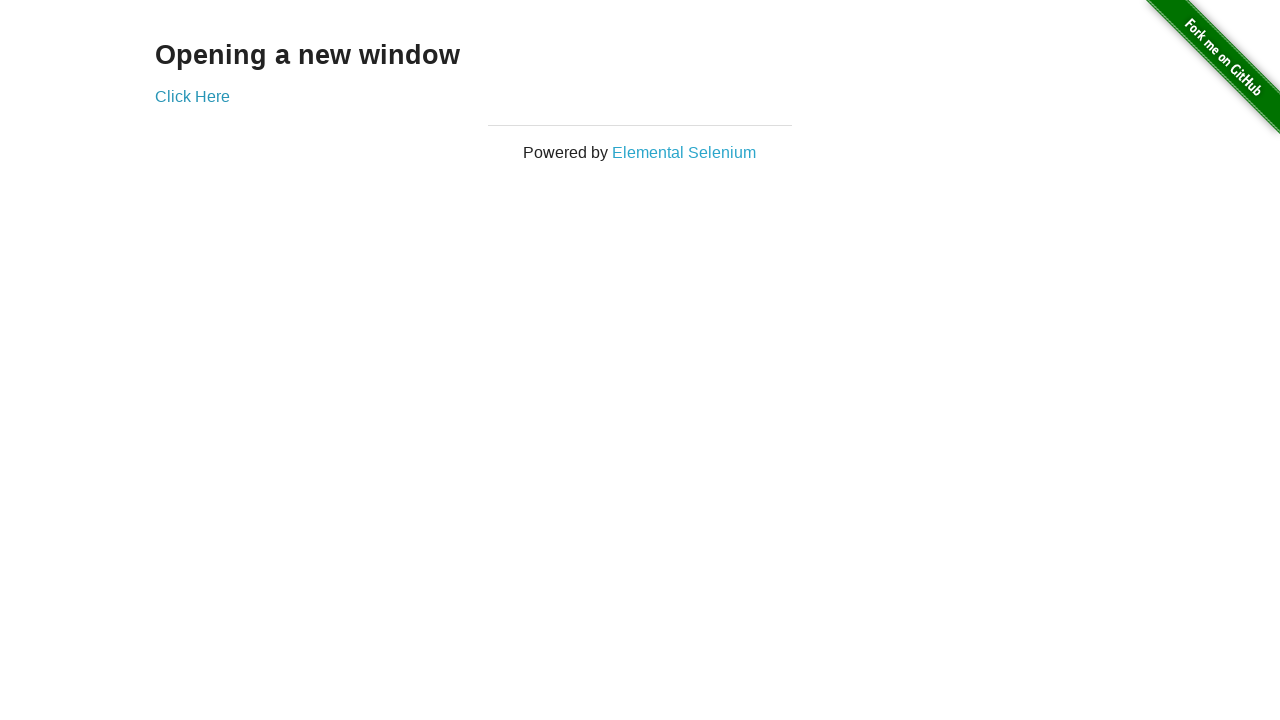

Verified new window title is 'New Window'
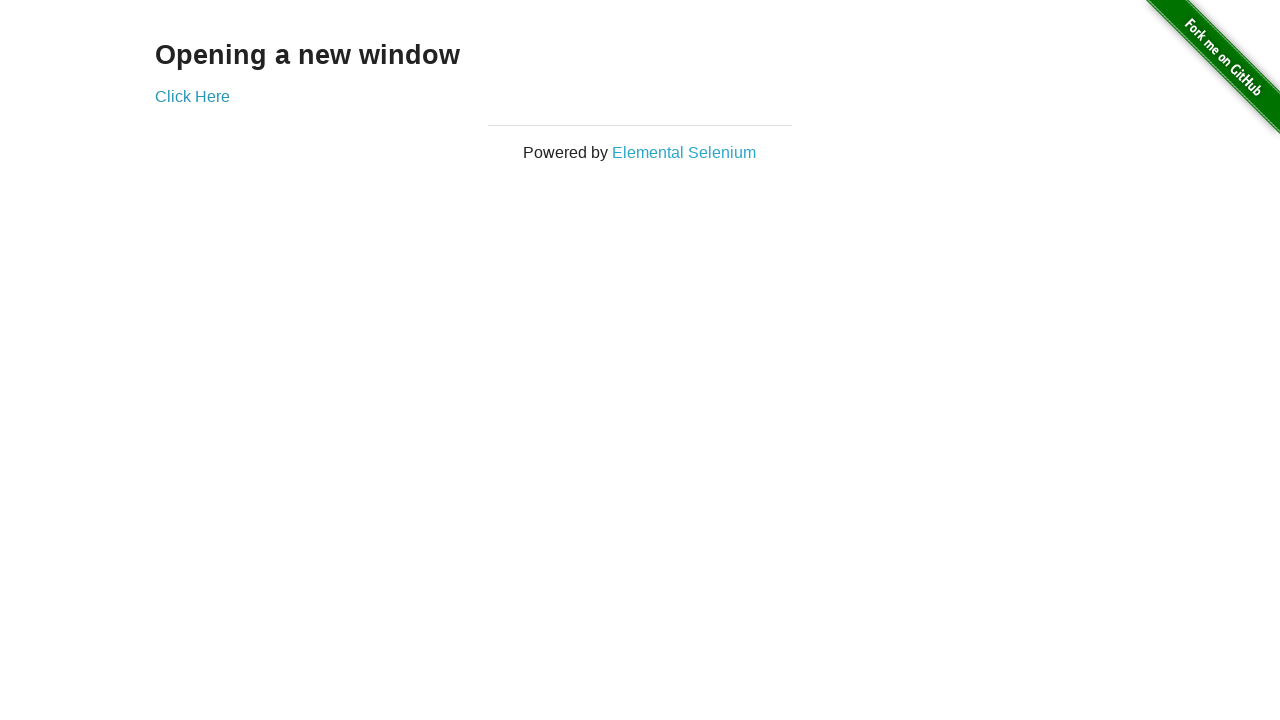

Retrieved new window text from h3 element
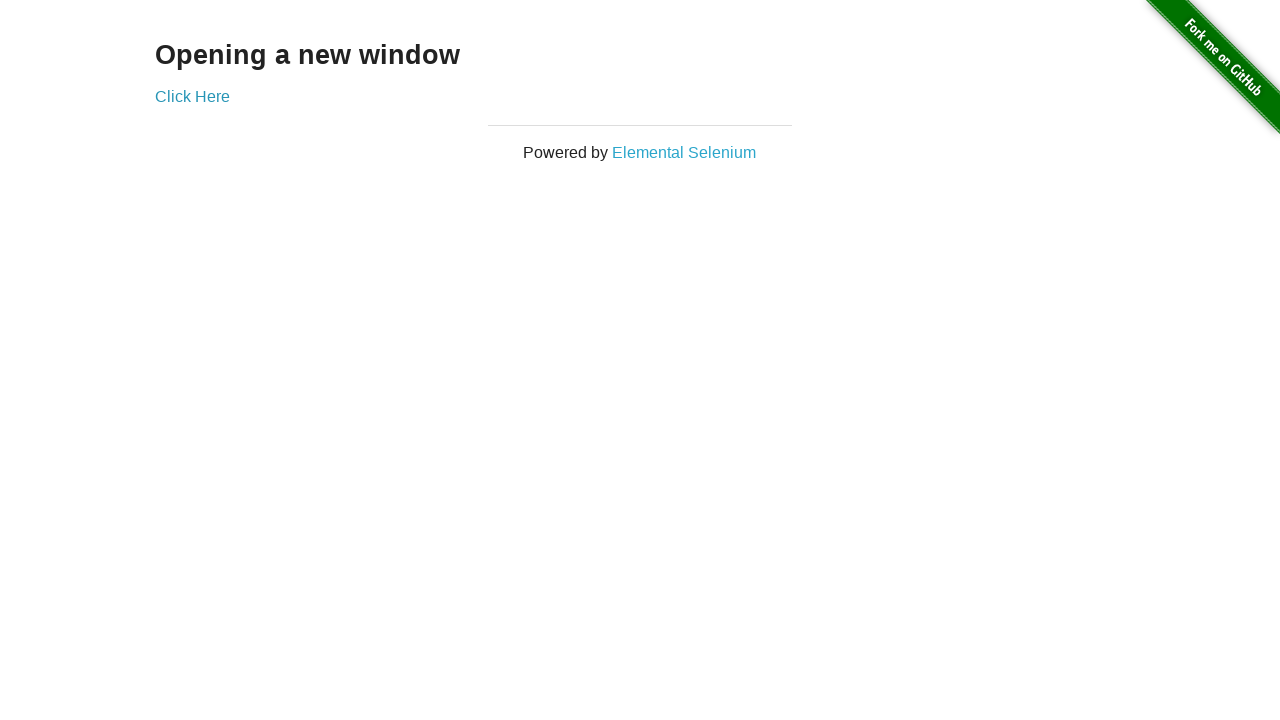

Verified new window text is 'New Window'
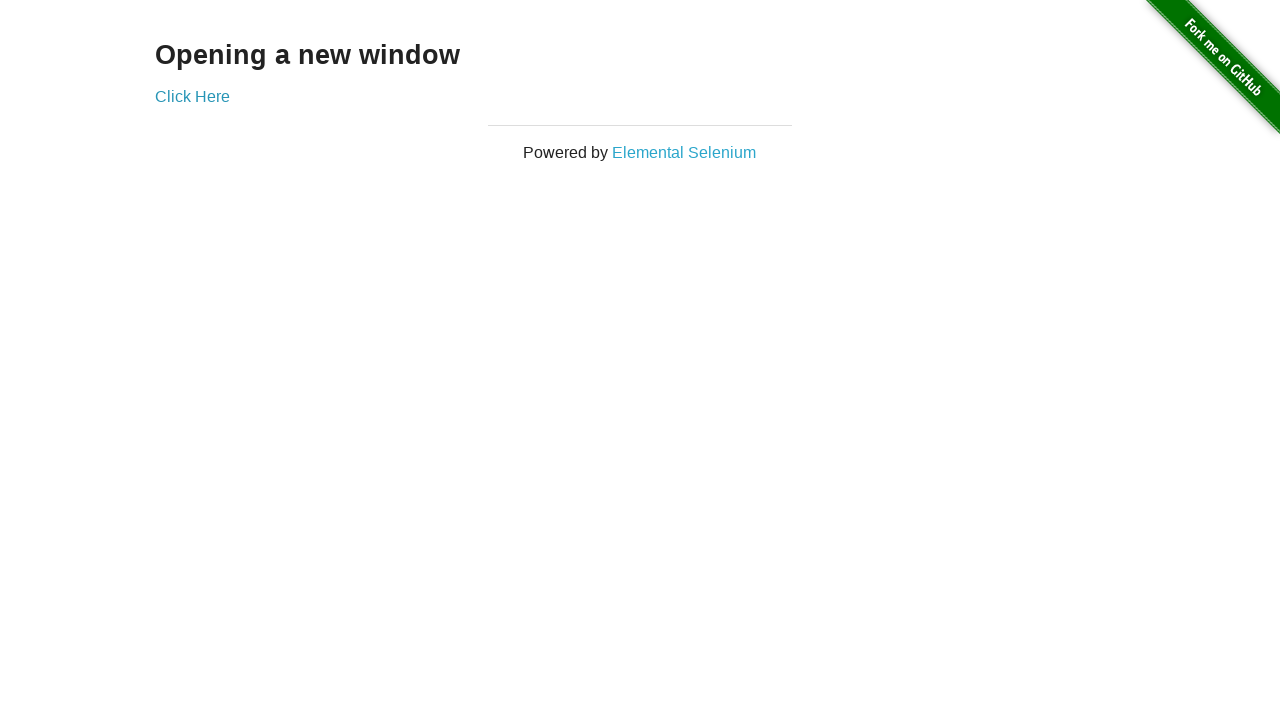

Verified original window is still active with title 'The Internet'
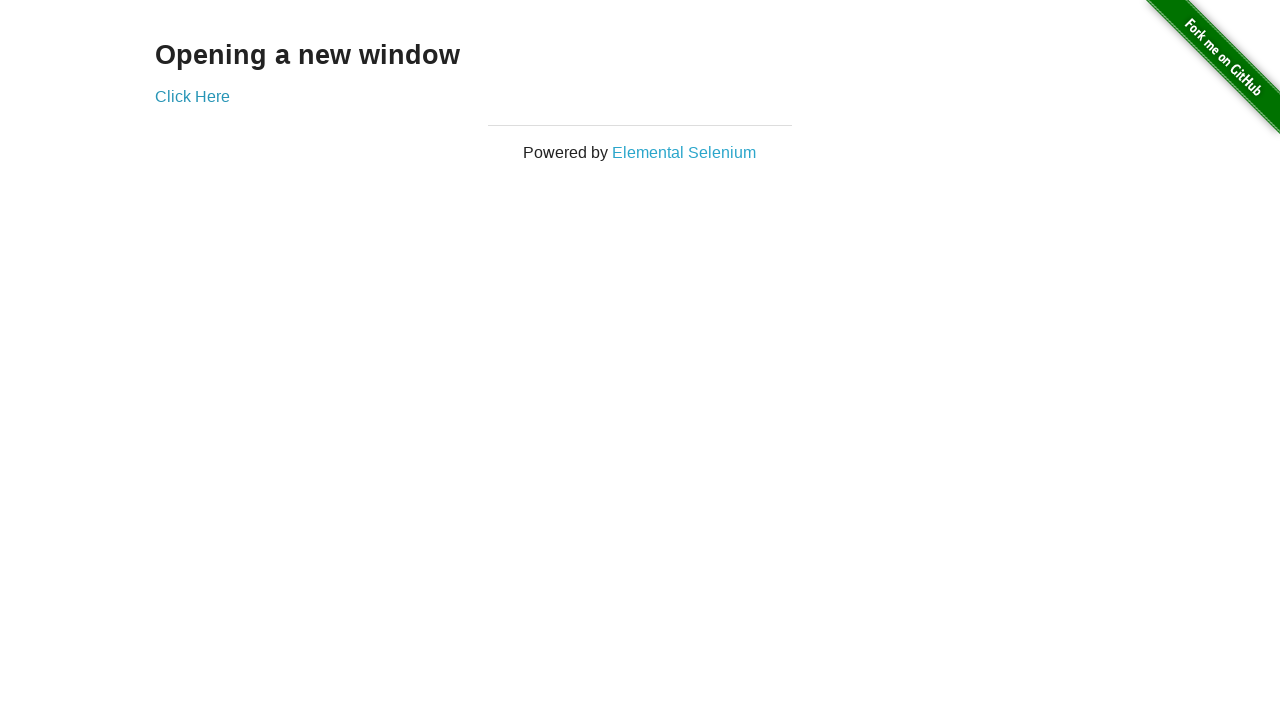

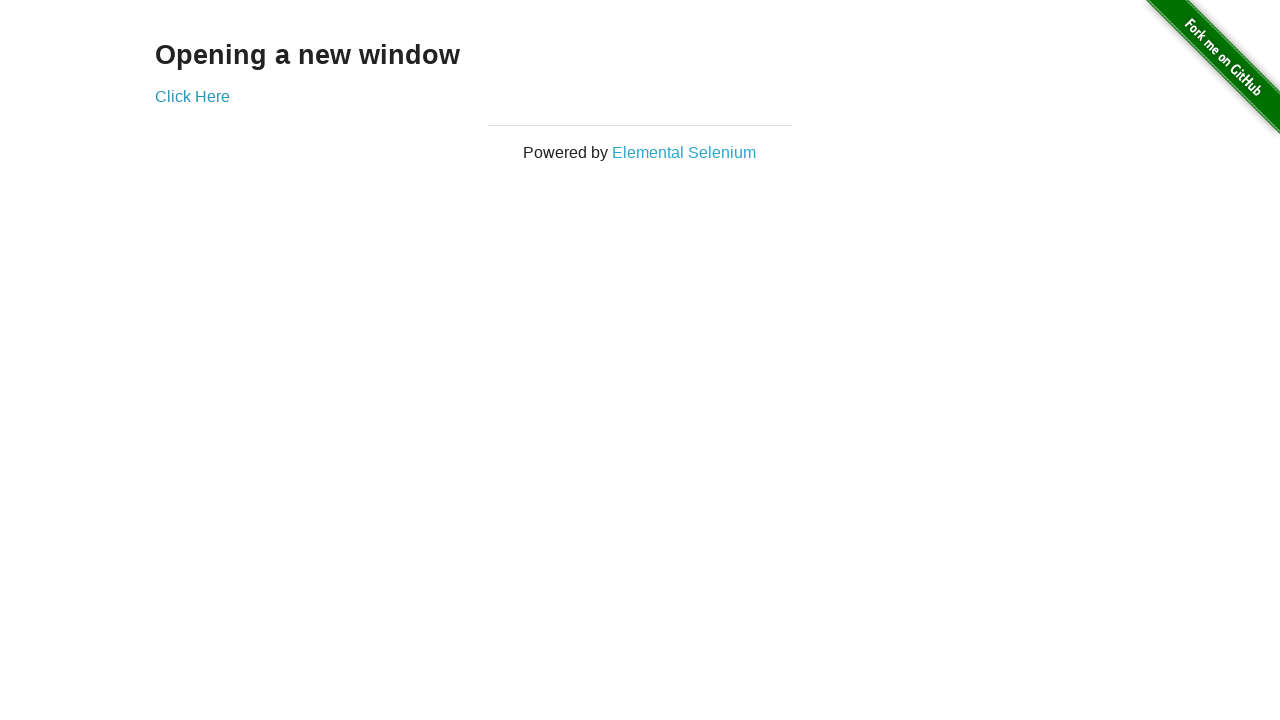